Navigates to the demo table page and verifies that table body rows are displayed

Starting URL: http://automationbykrishna.com/

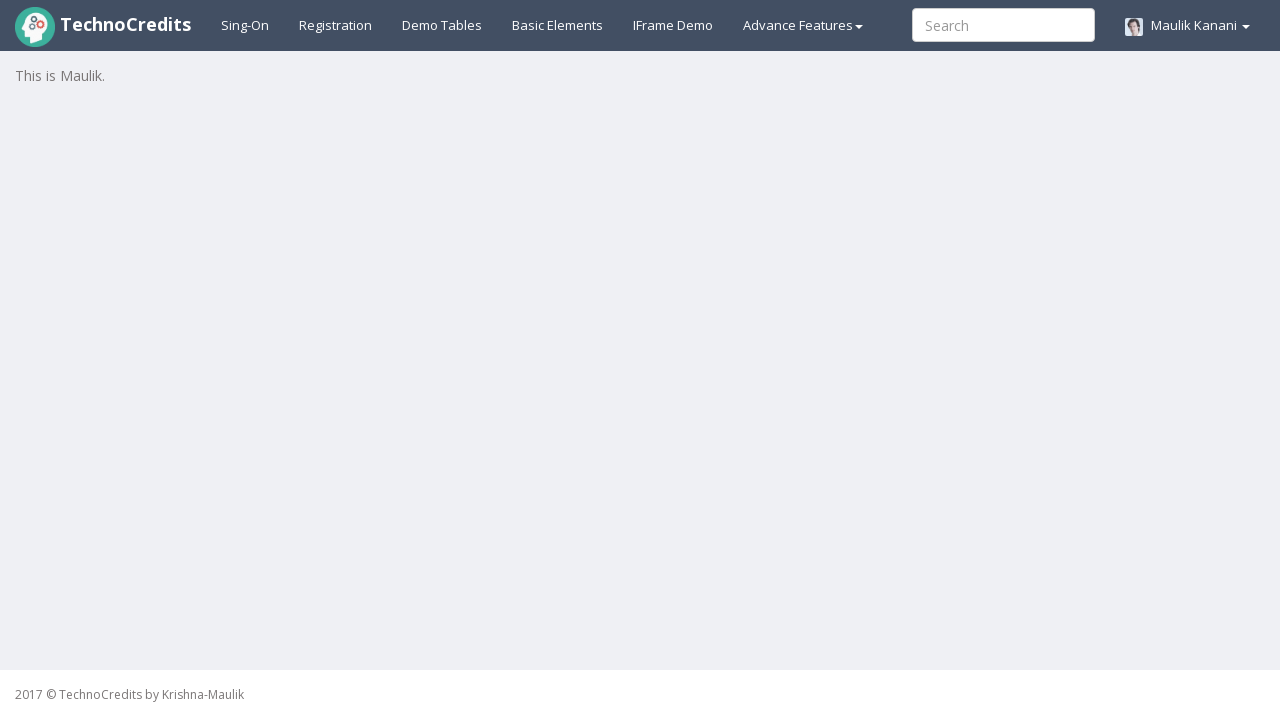

Clicked on demo table link at (442, 25) on #demotable
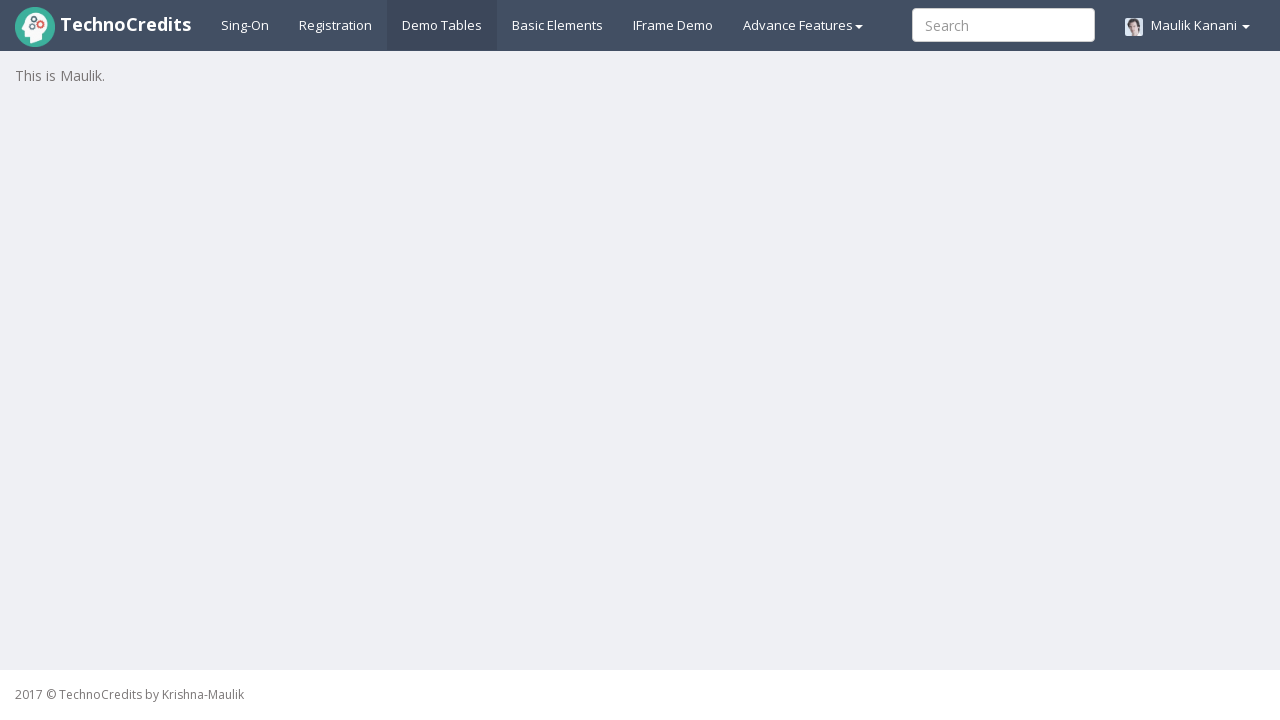

Table body rows are now visible
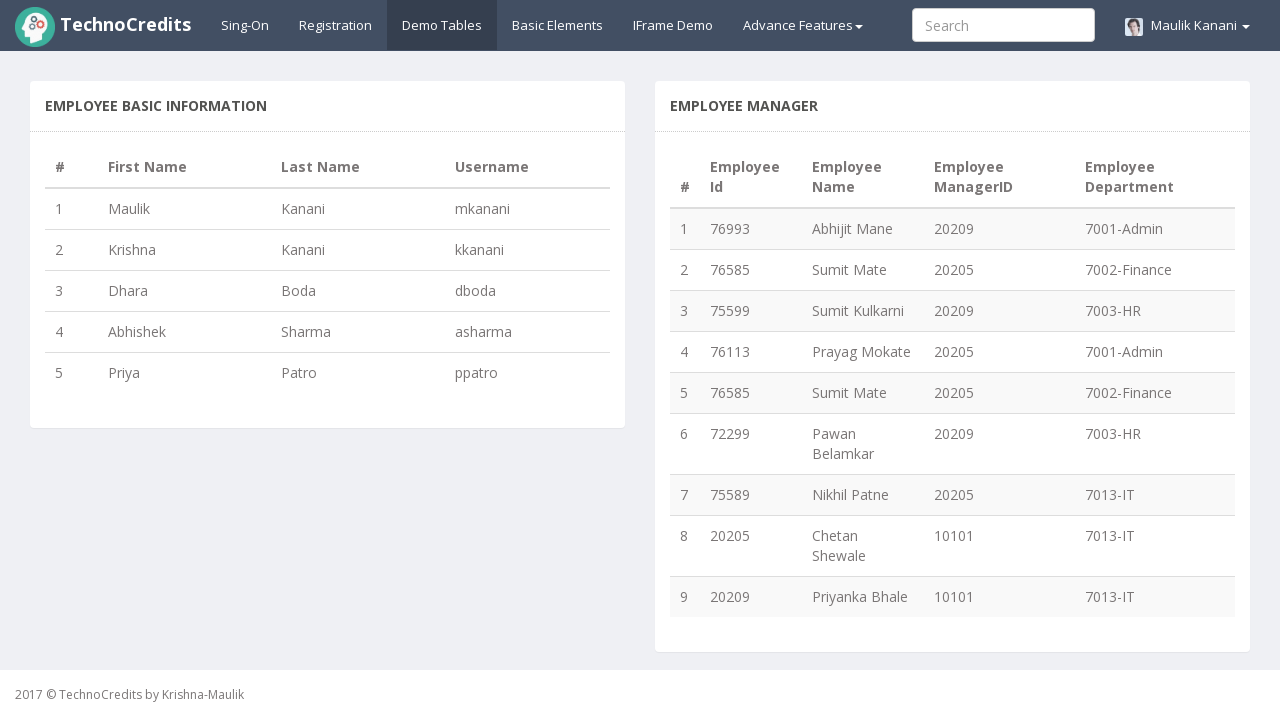

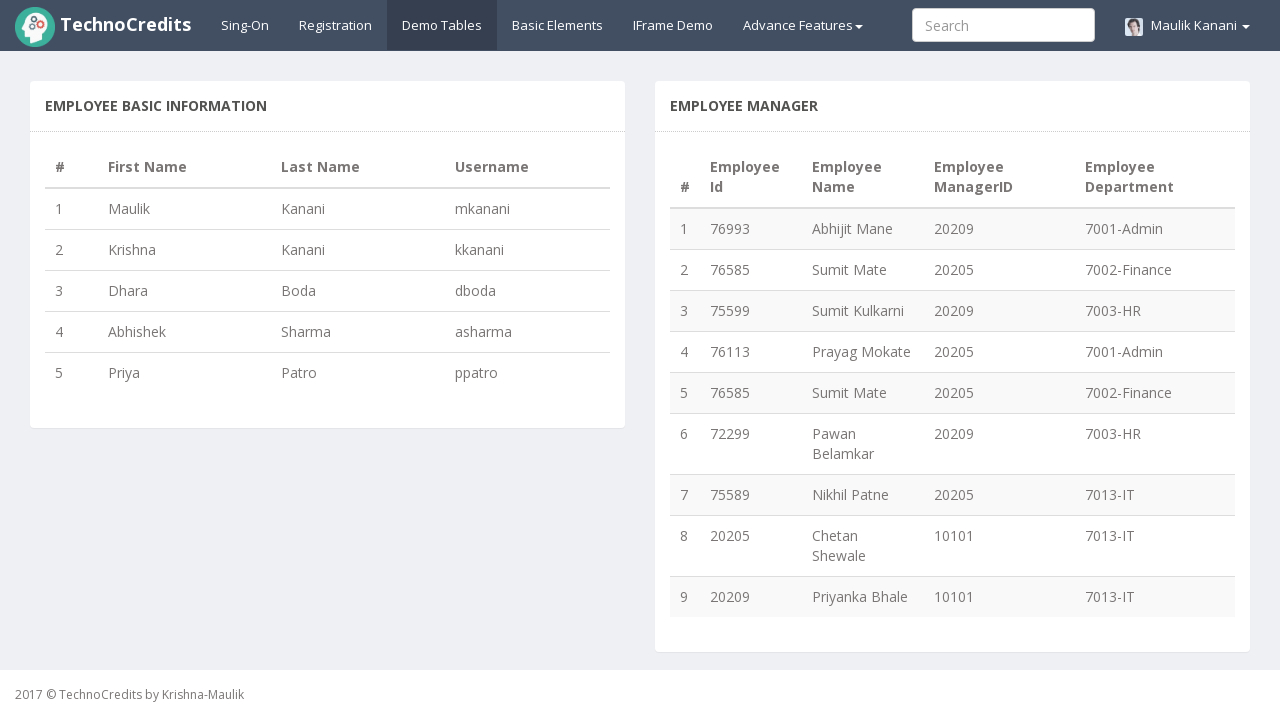